Tests browser back navigation by clicking a link then going back to the original page

Starting URL: https://refactoring.guru/design-patterns/command

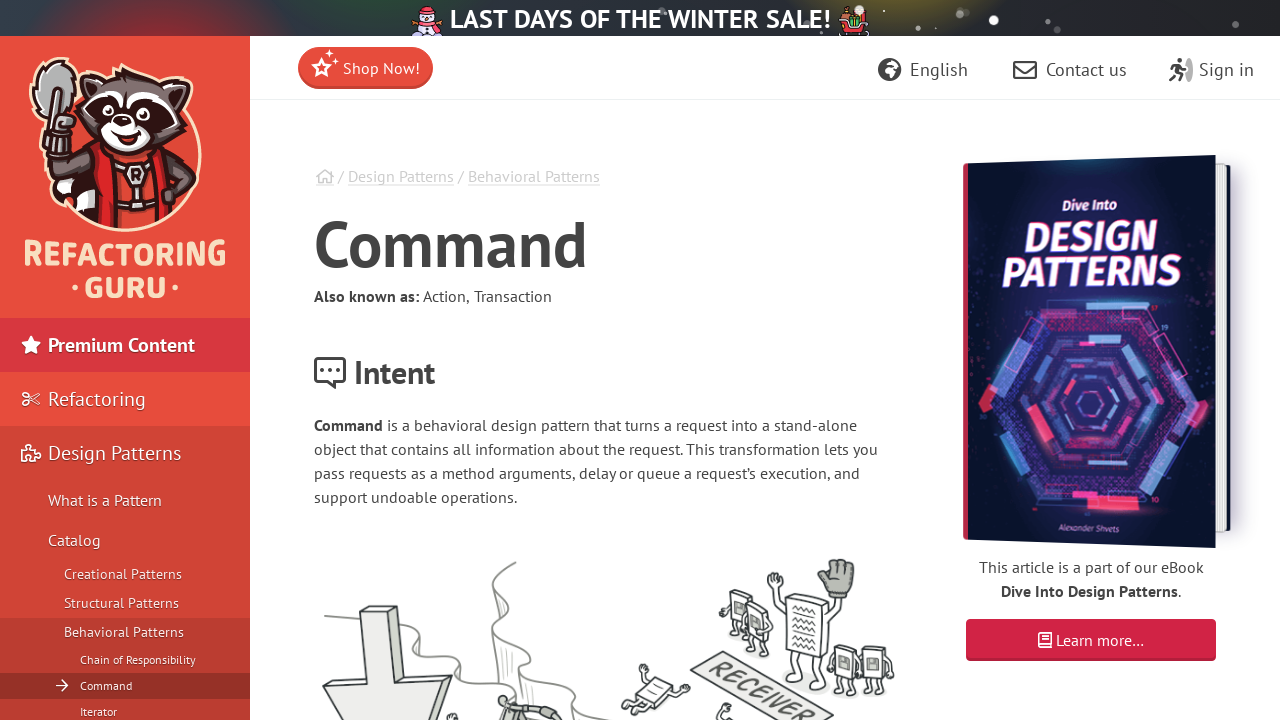

Clicked on design patterns link at (401, 176) on xpath=//a[@href='/design-patterns']
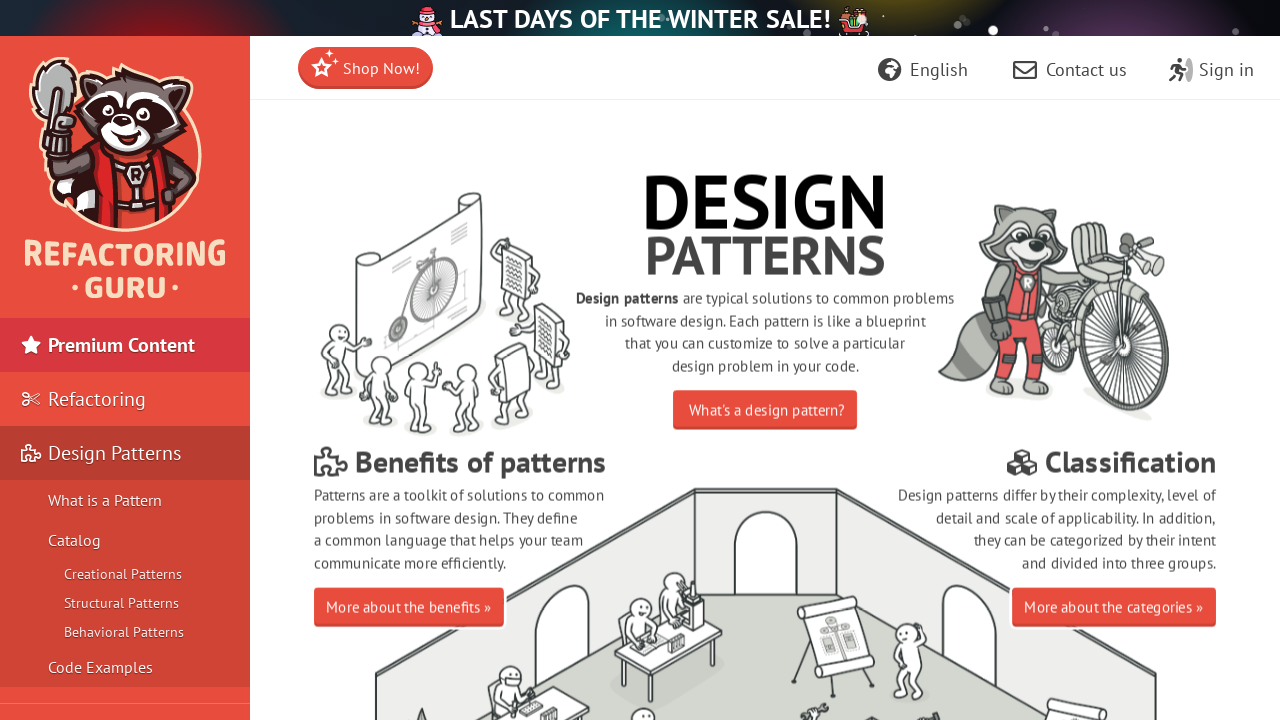

Navigated back to previous page
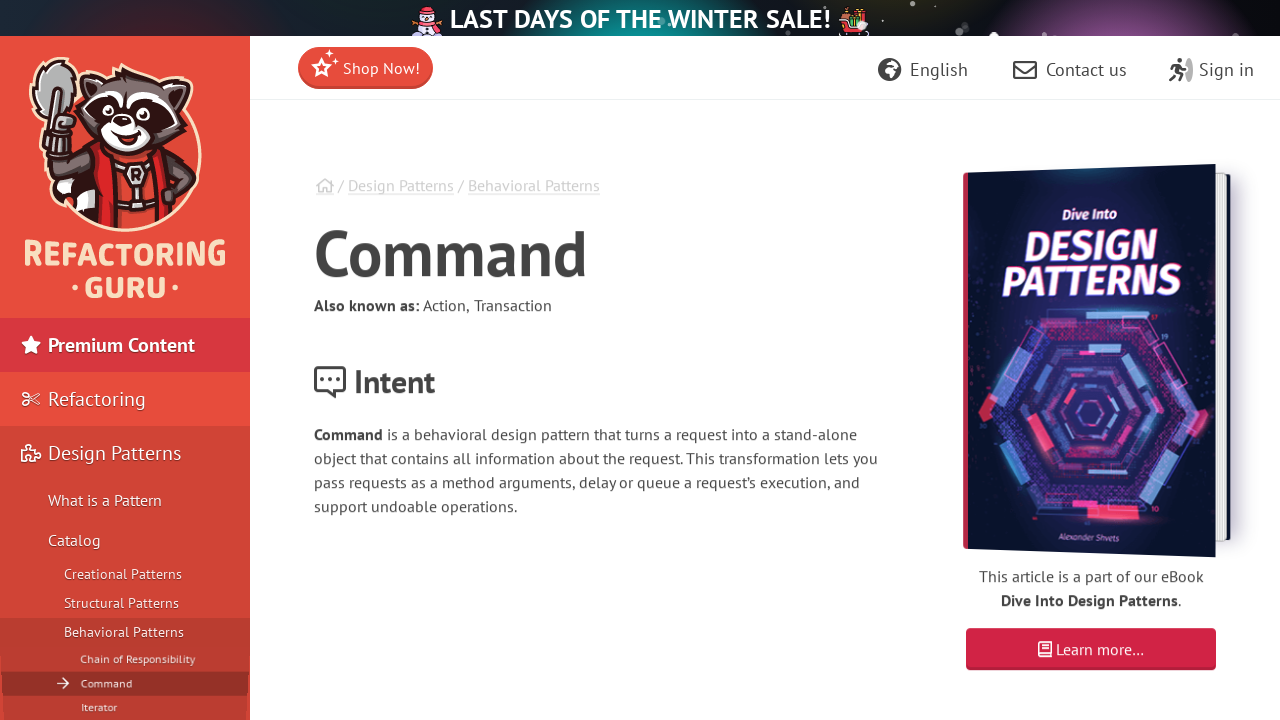

Verified we're back at the original Command pattern page
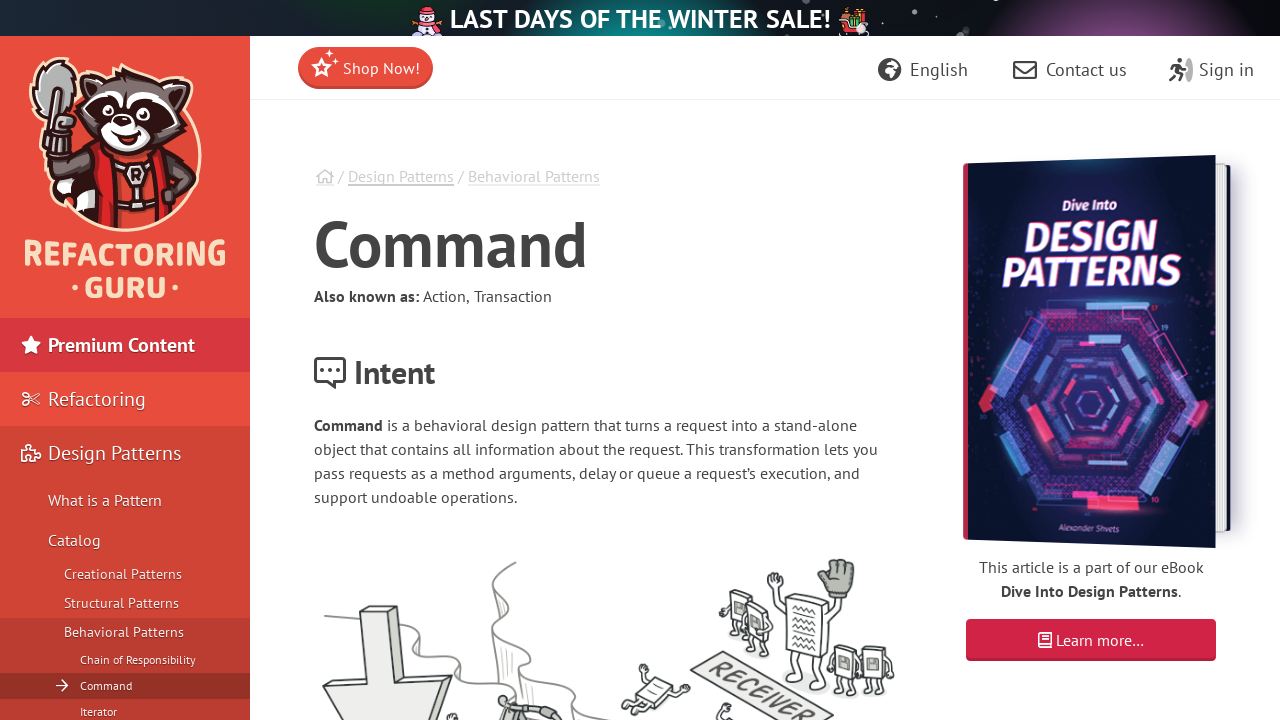

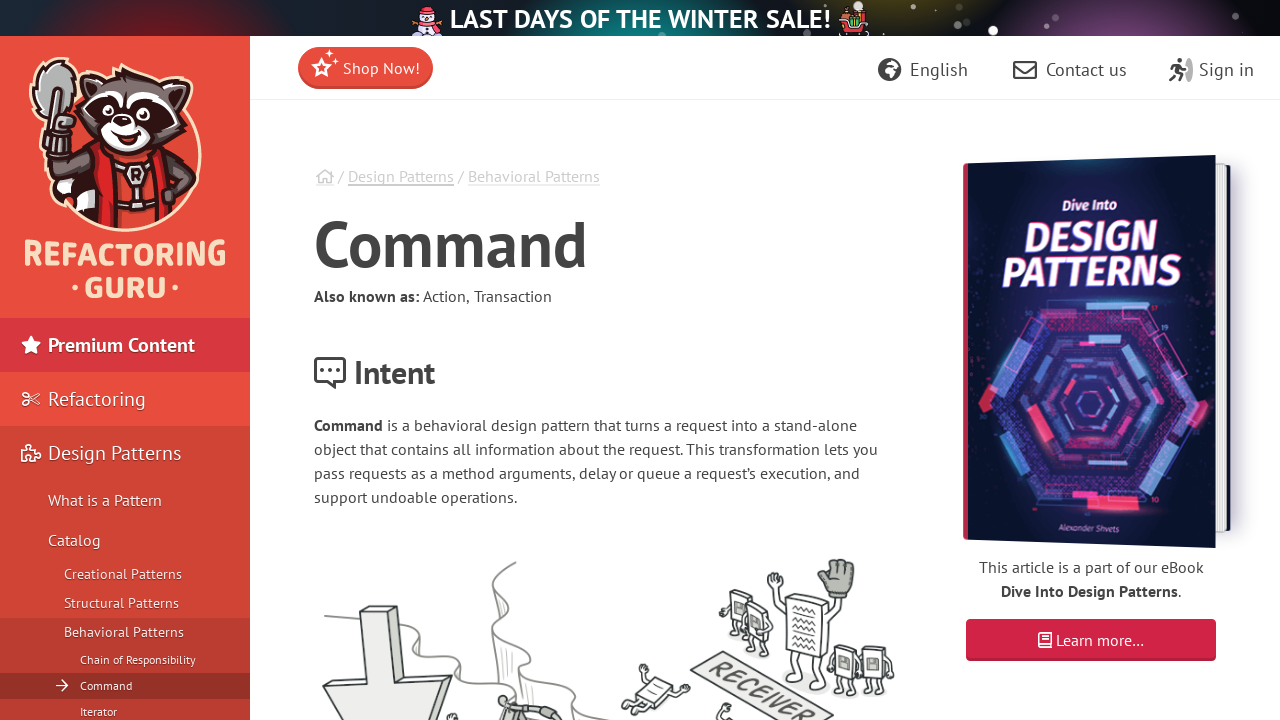